Tests double-click functionality by performing a double-click action on a button and verifying the success message appears

Starting URL: https://demoqa.com/buttons

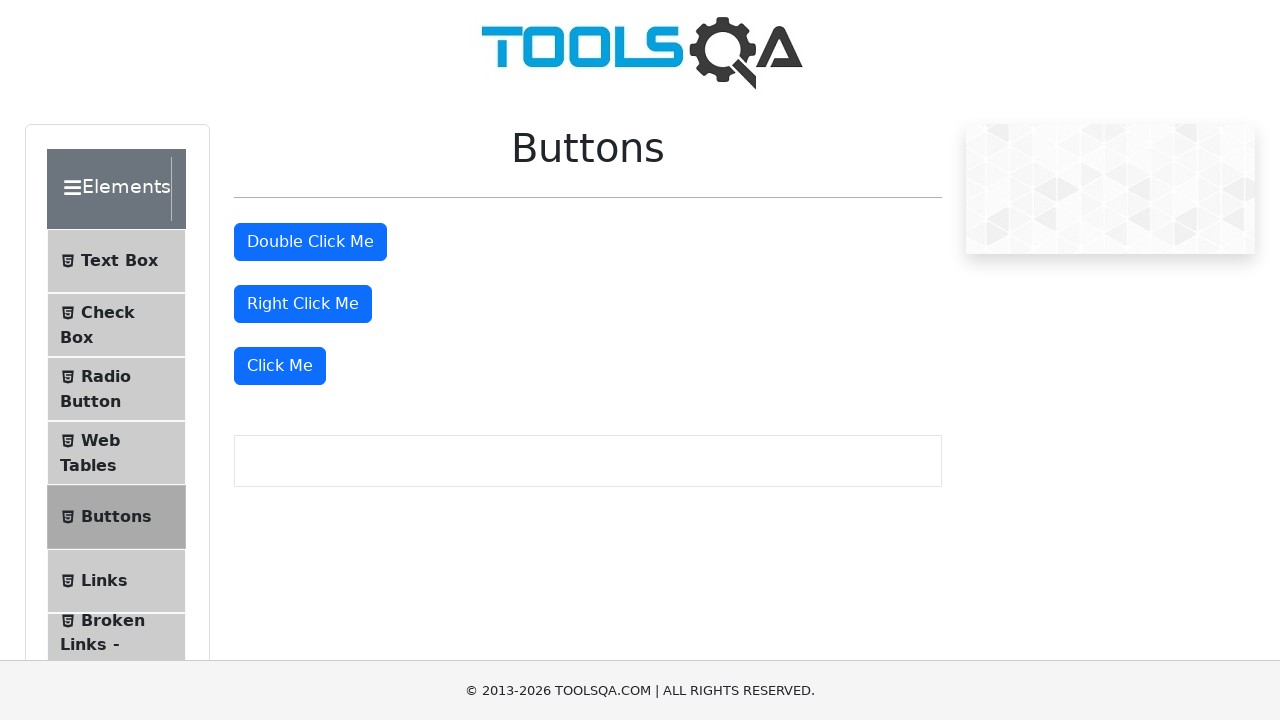

Performed double-click on the double-click button at (310, 242) on #doubleClickBtn
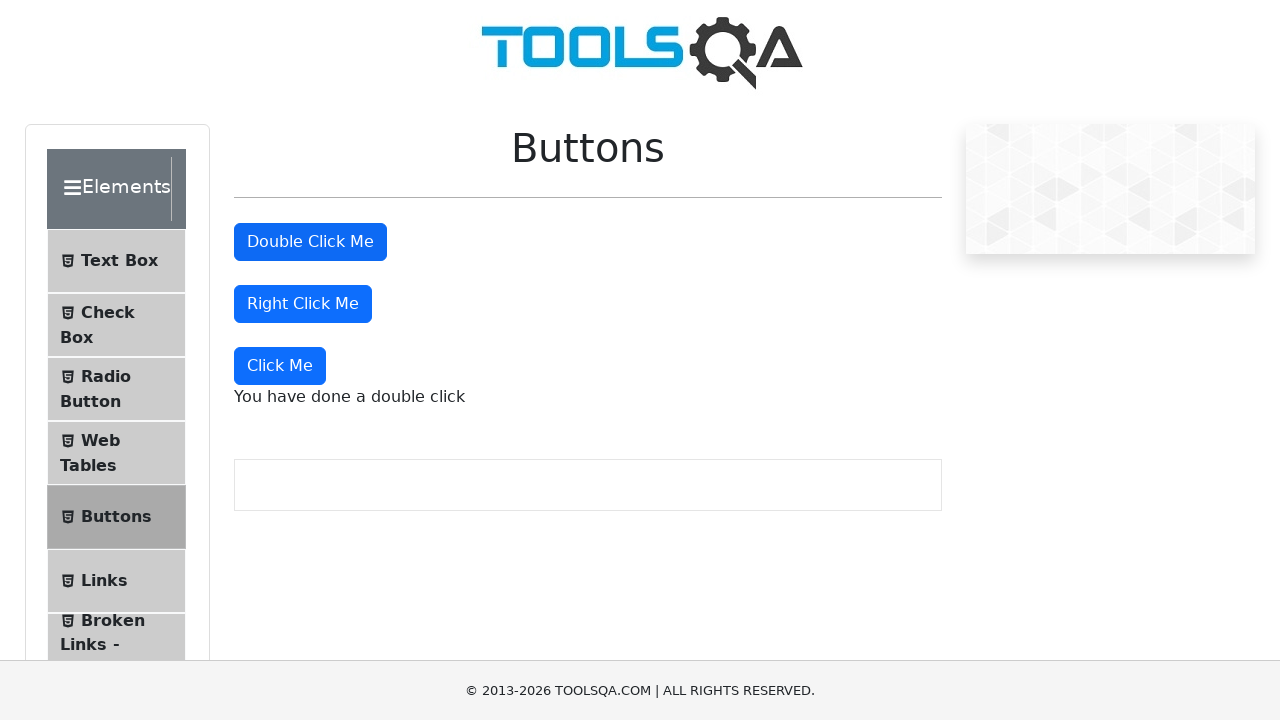

Double-click success message appeared
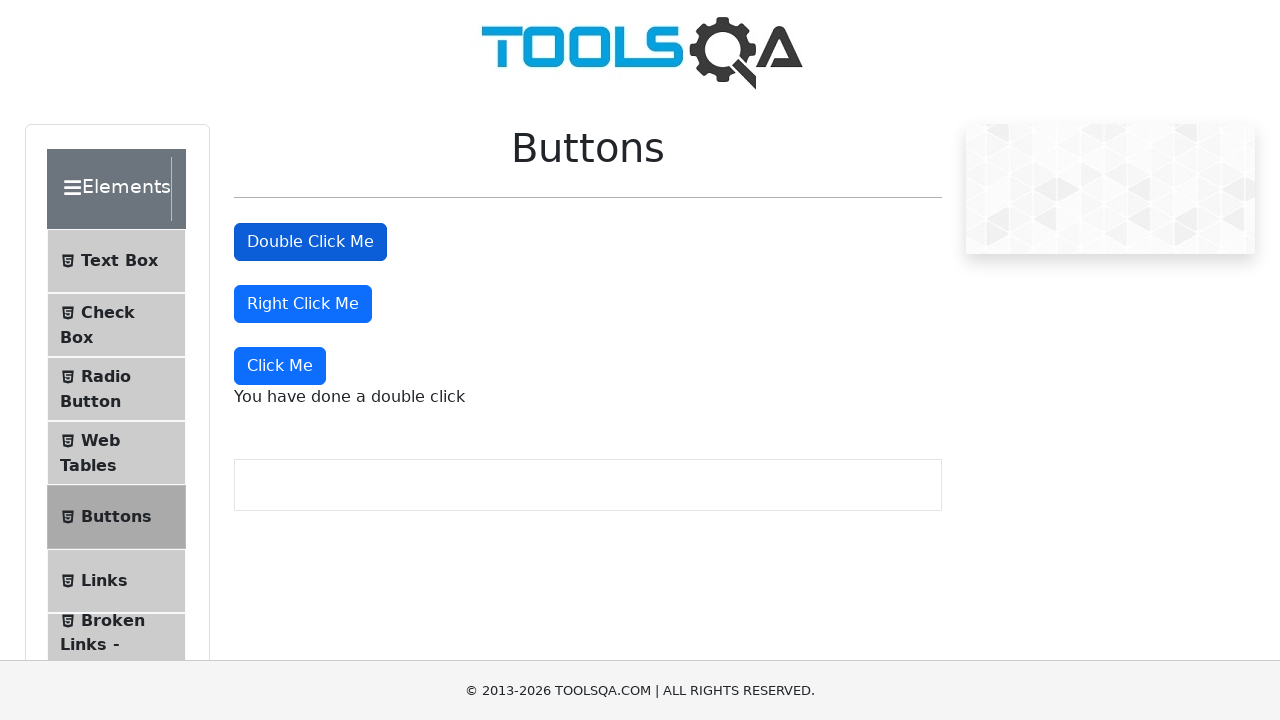

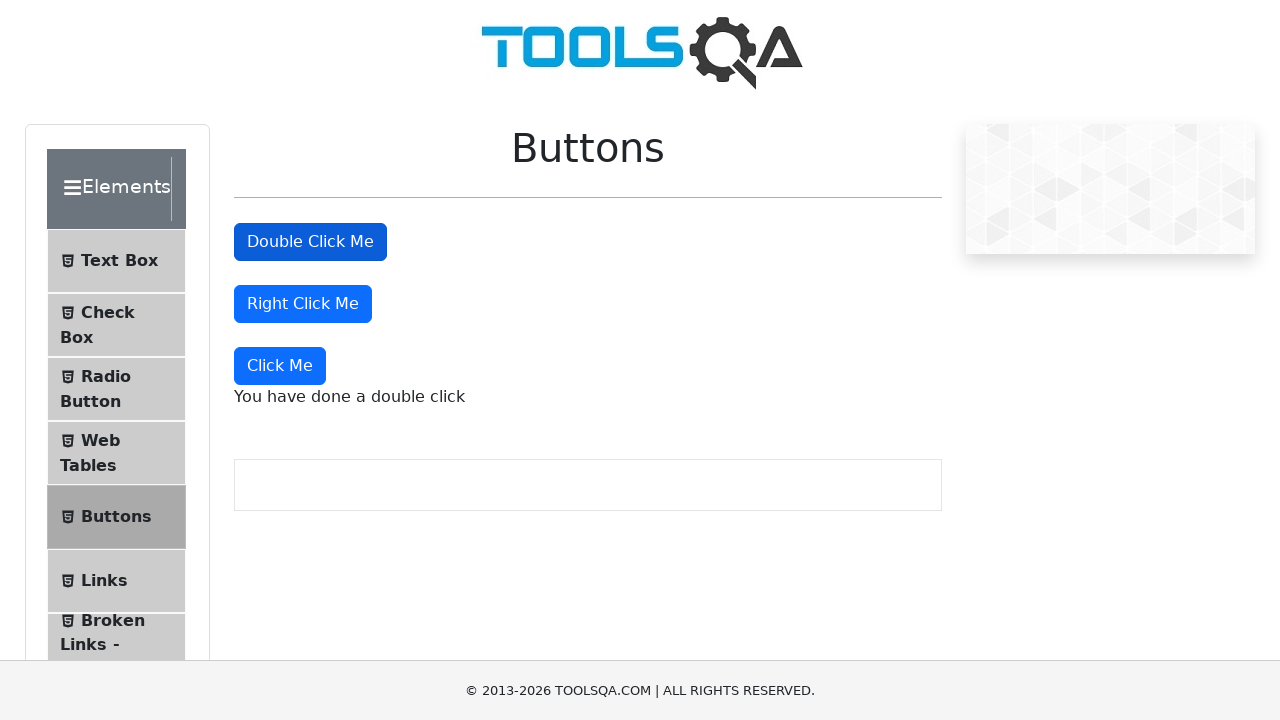